Tests dynamic content loading by clicking Start button and verifying that "Hello World!" text appears

Starting URL: https://the-internet.herokuapp.com/dynamic_loading/1

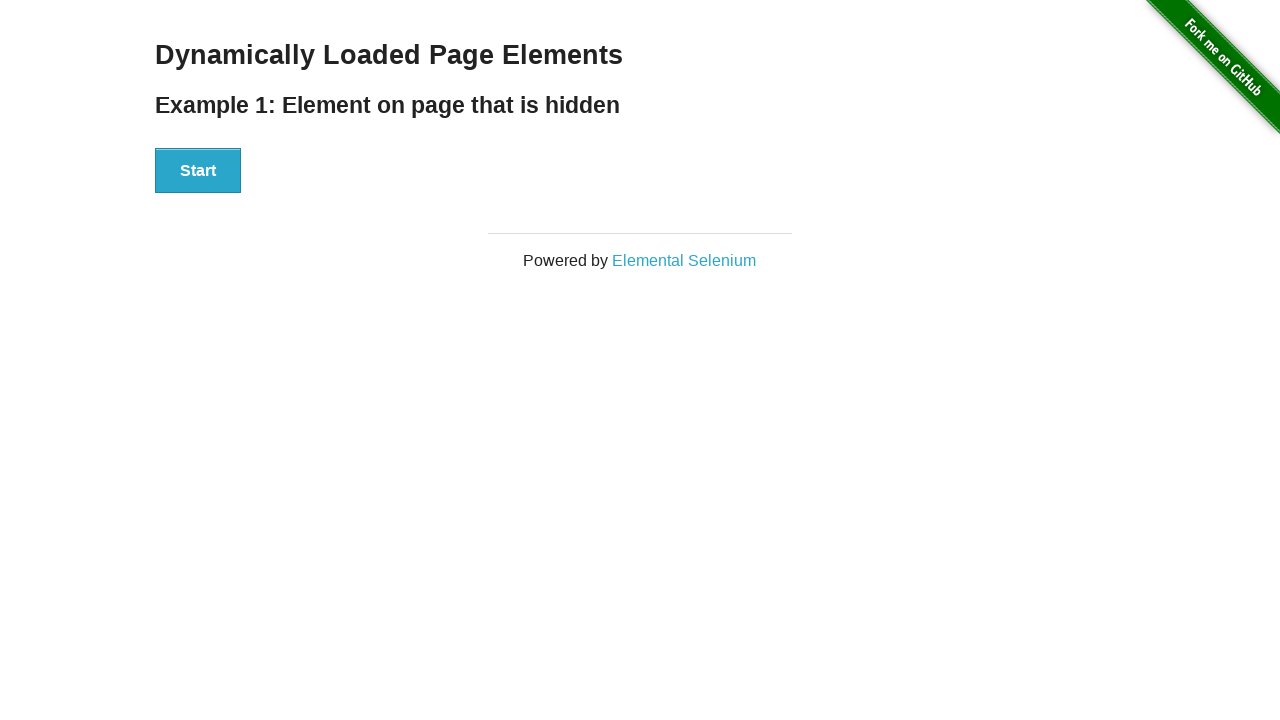

Clicked Start button to trigger dynamic content loading at (198, 171) on xpath=//button
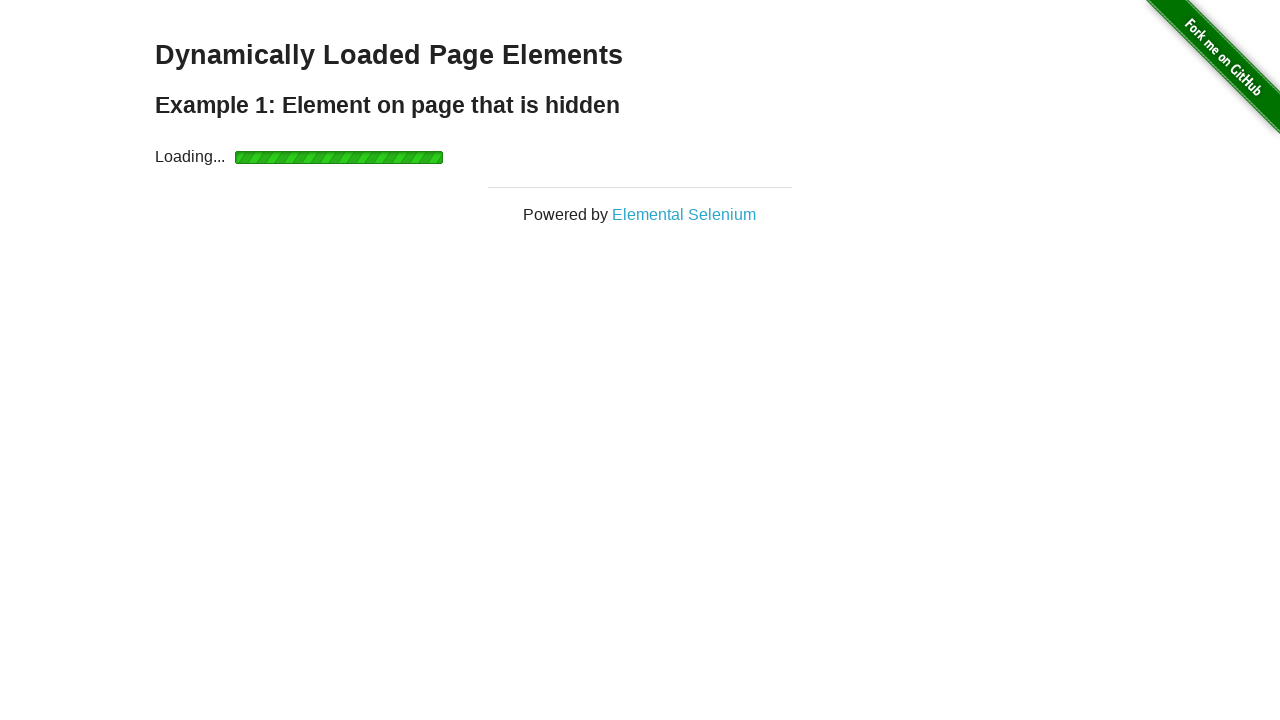

Waited for 'Hello World!' text to become visible
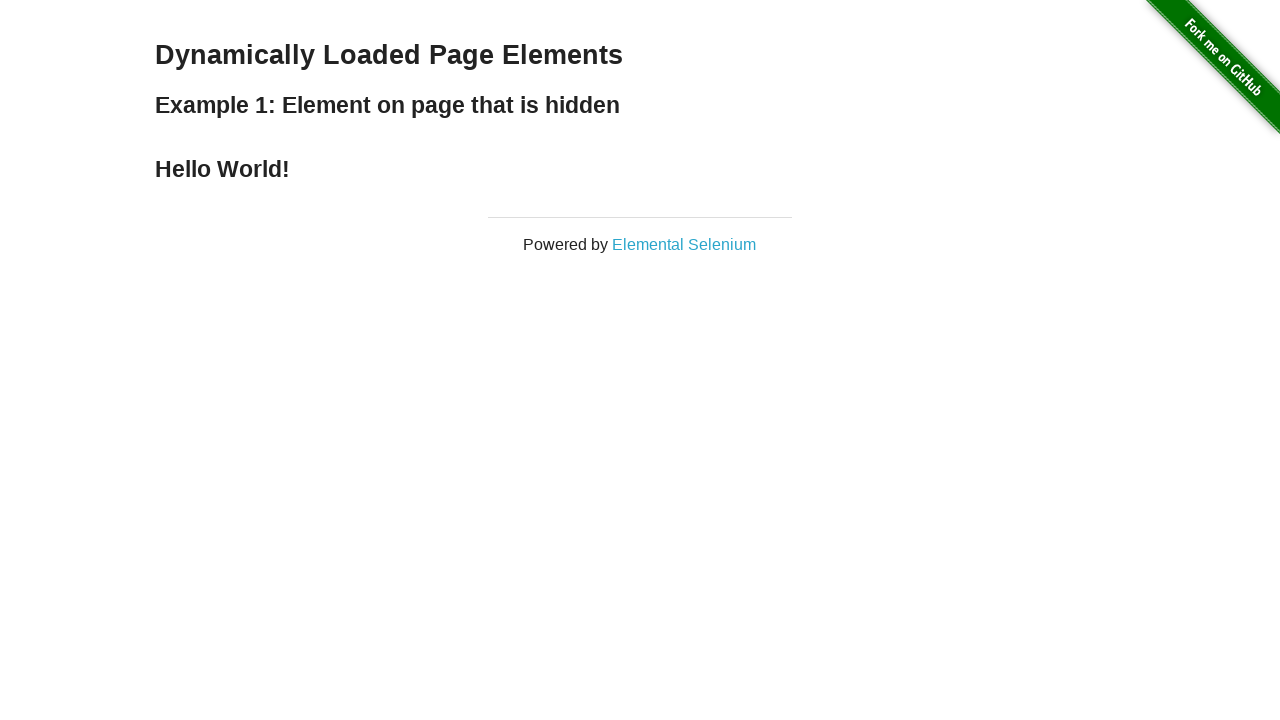

Located the 'Hello World!' element
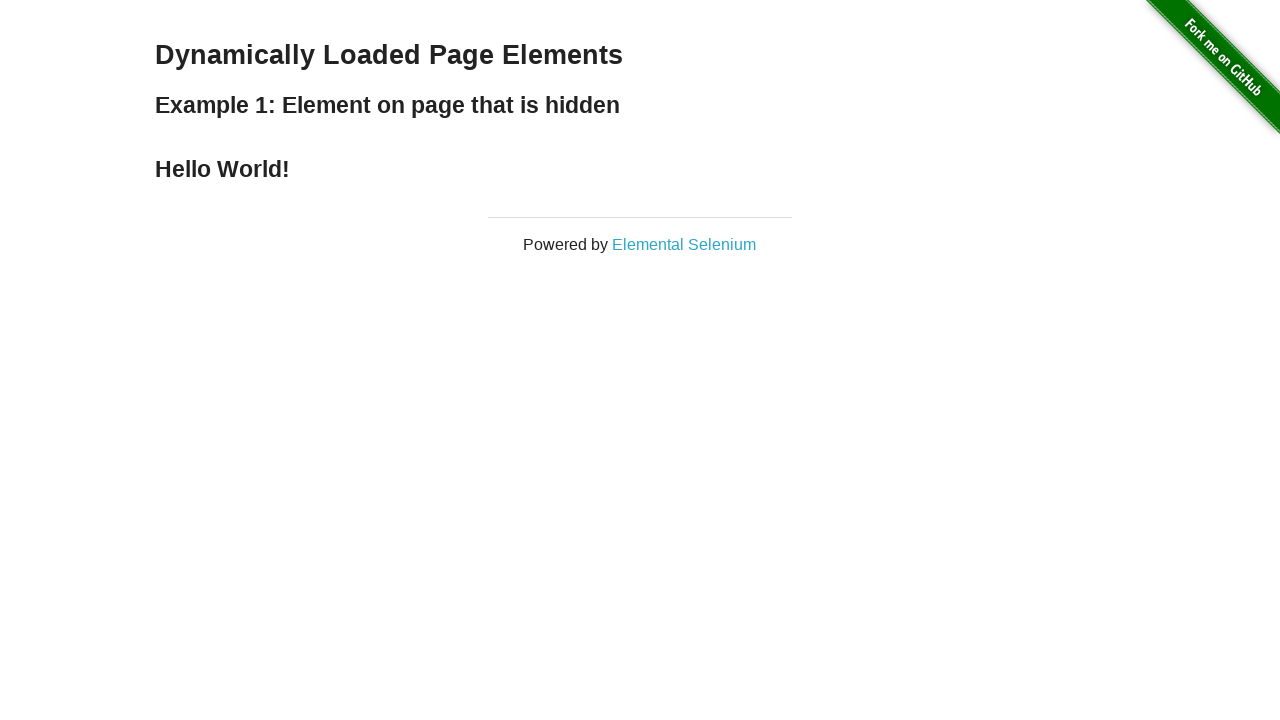

Verified that 'Hello World!' text is displayed correctly
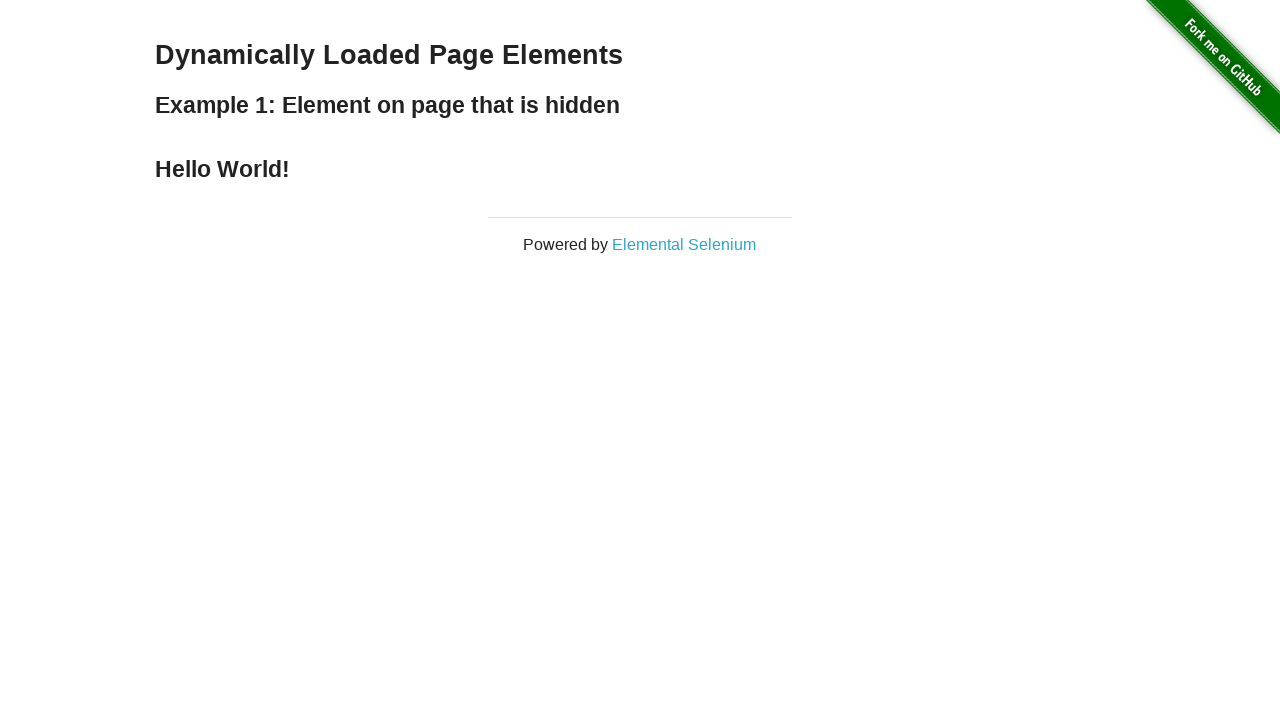

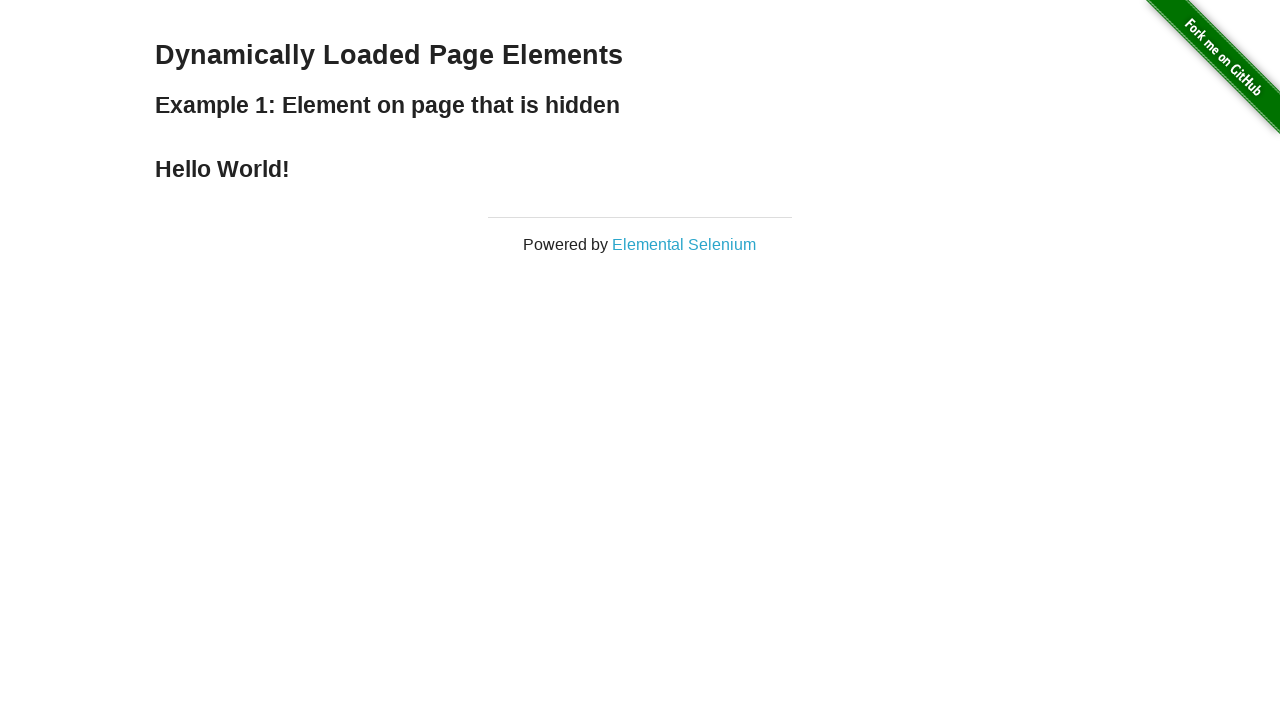